Tests mouse hover functionality by hovering over a menu element and clicking on a submenu item for Free Deep Learning eBooks

Starting URL: https://www.globalsqa.com/demo-site/

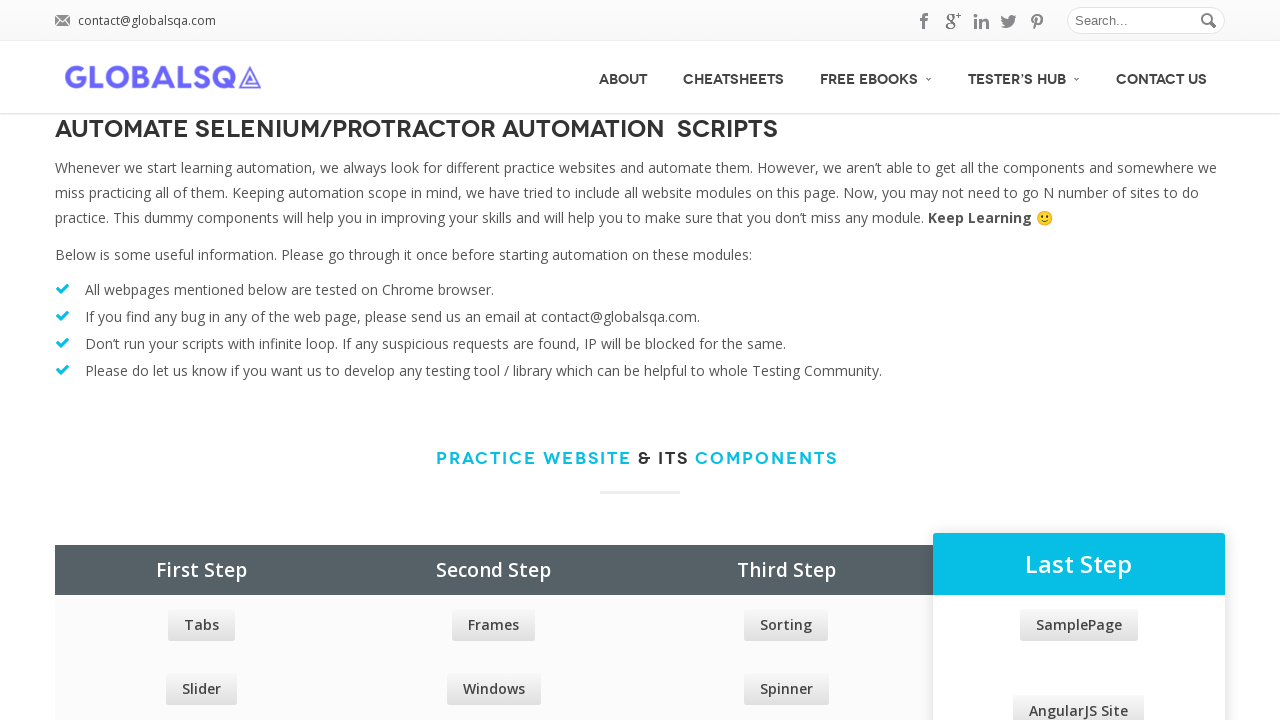

Hovered over Free eBooks menu element at (876, 76) on a[href='https://www.globalsqa.com/free-ebooks/']
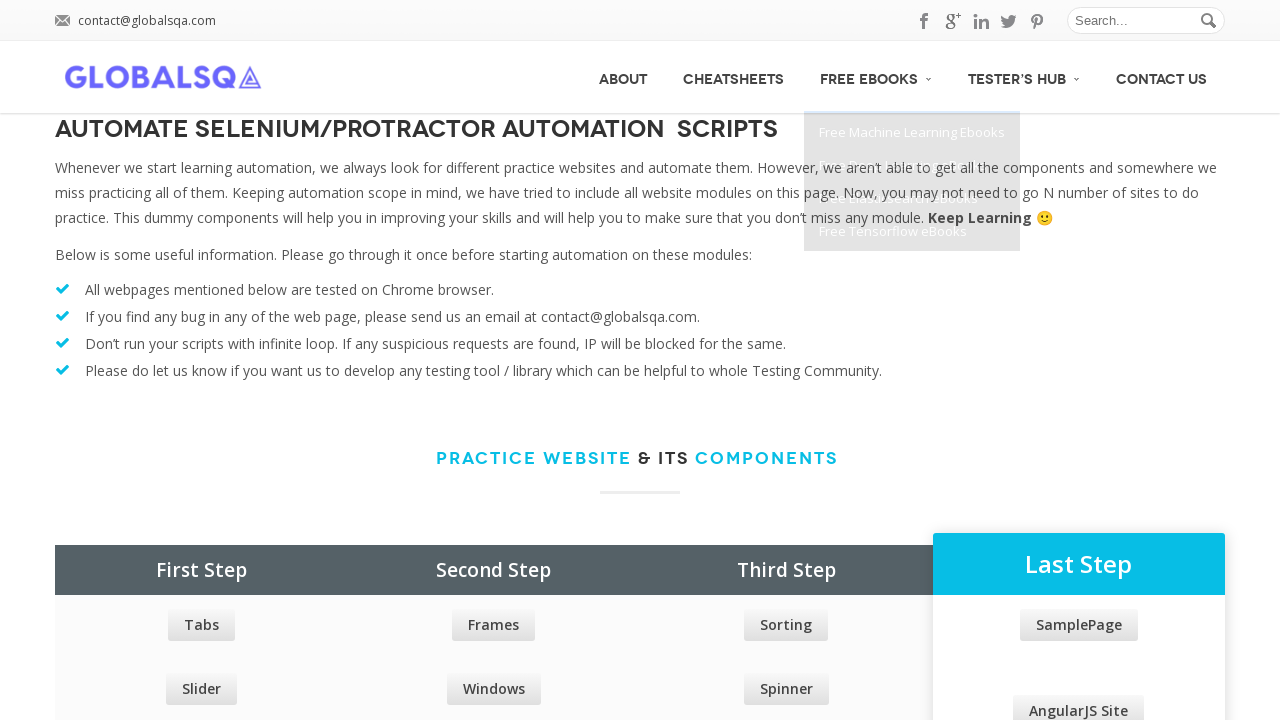

Clicked on Free Deep Learning eBooks submenu item at (903, 165) on span:has-text('Free Deep Learning eBooks')
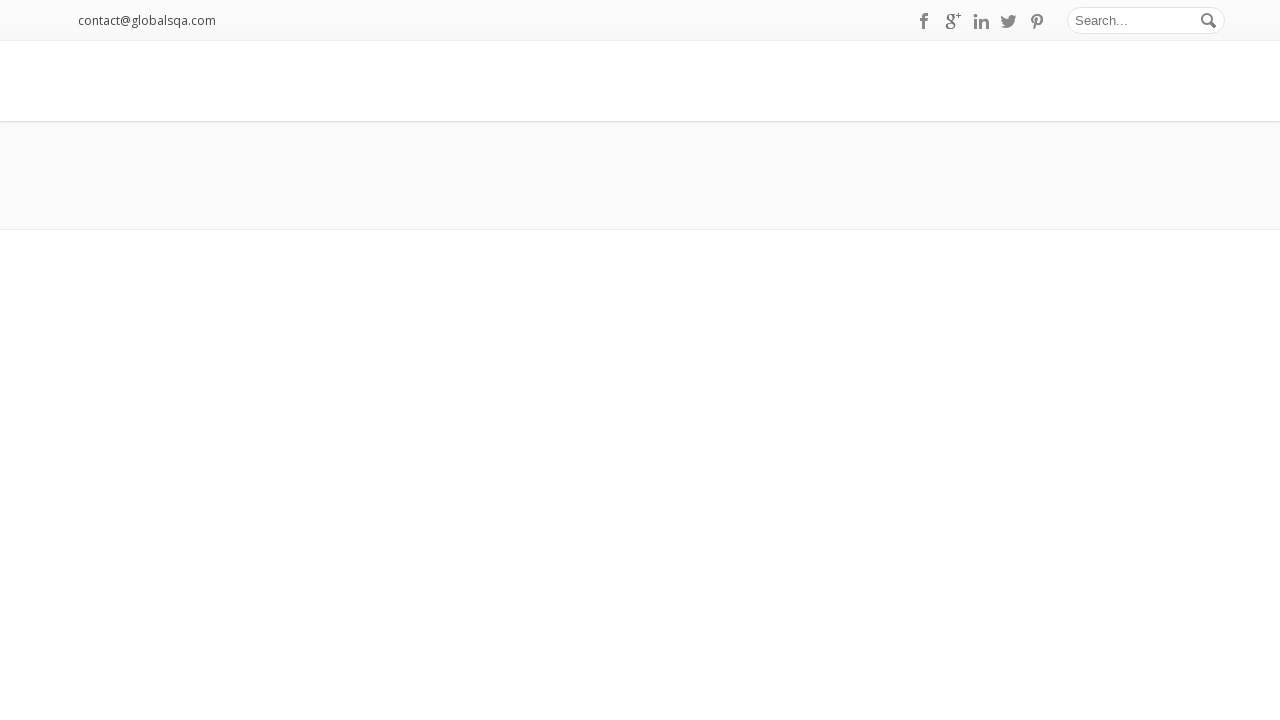

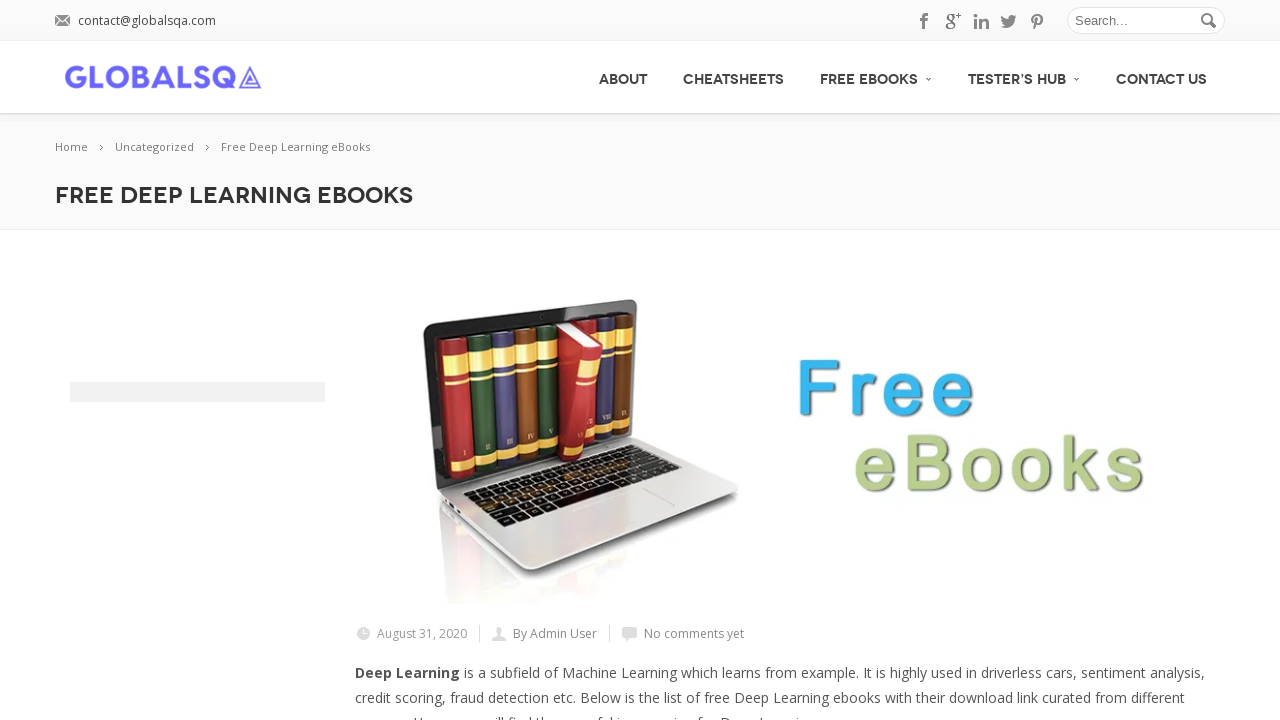